Tests clicking a link with a specific calculated text value, then fills out a form with first name, last name, city, and country fields and submits it.

Starting URL: http://suninjuly.github.io/find_link_text

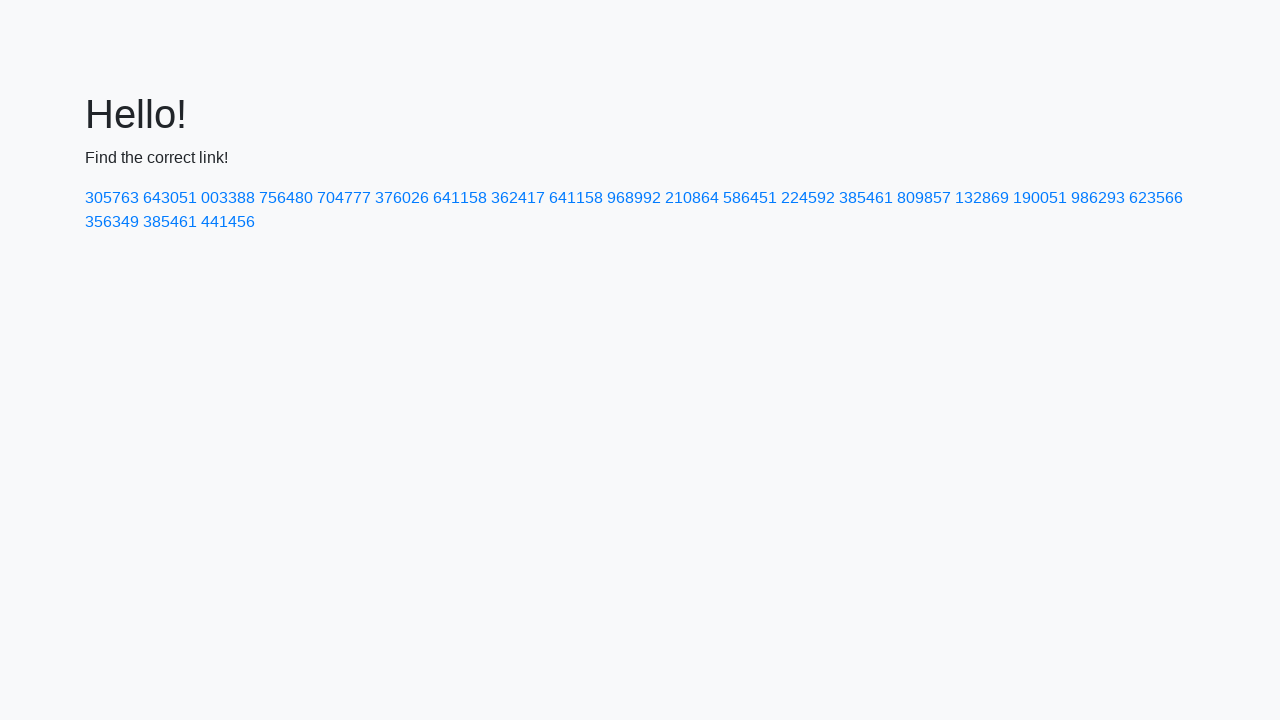

Clicked link with calculated text value '224592' at (808, 198) on a:text('224592')
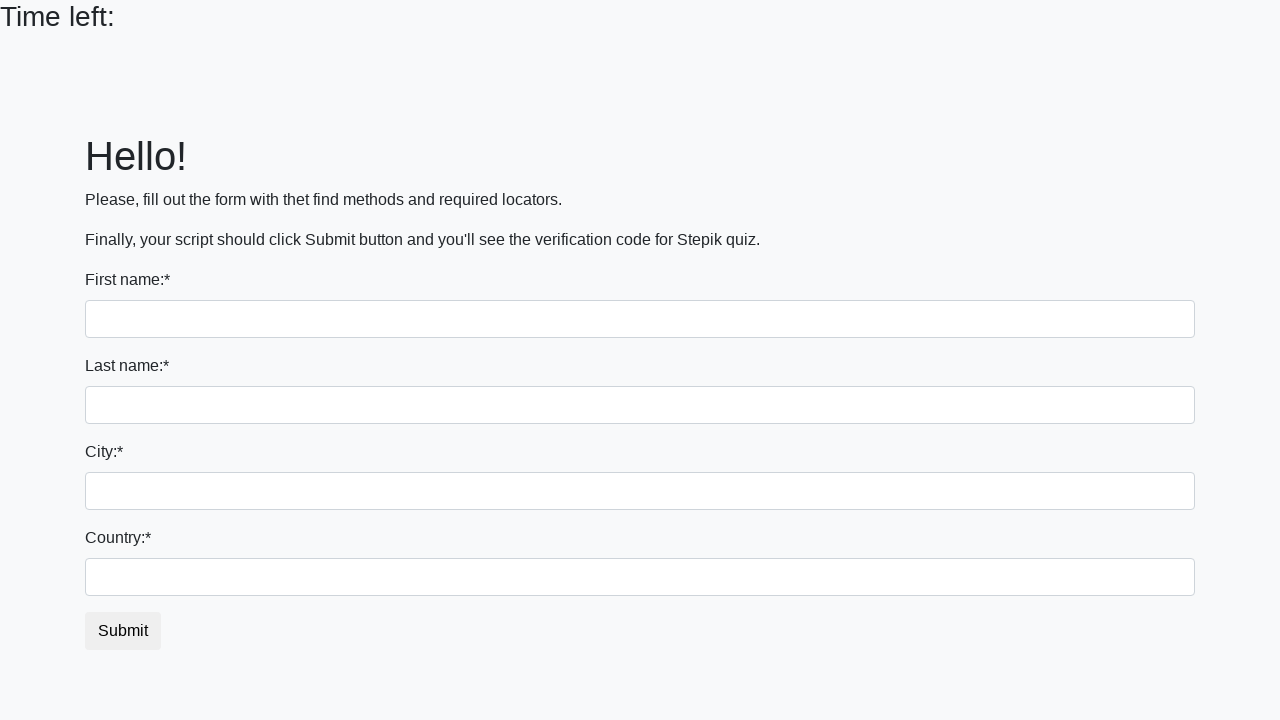

Filled first name field with 'Roman' on input
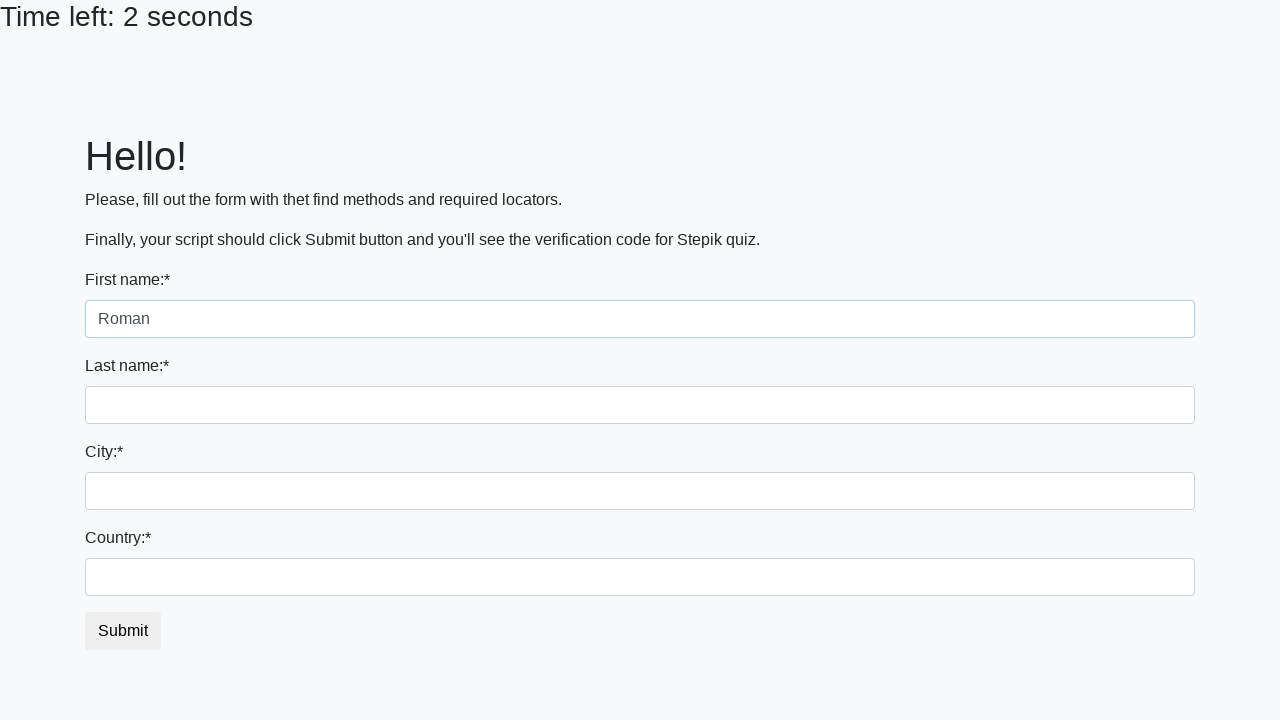

Filled last name field with 'Malyshev' on input[name='last_name']
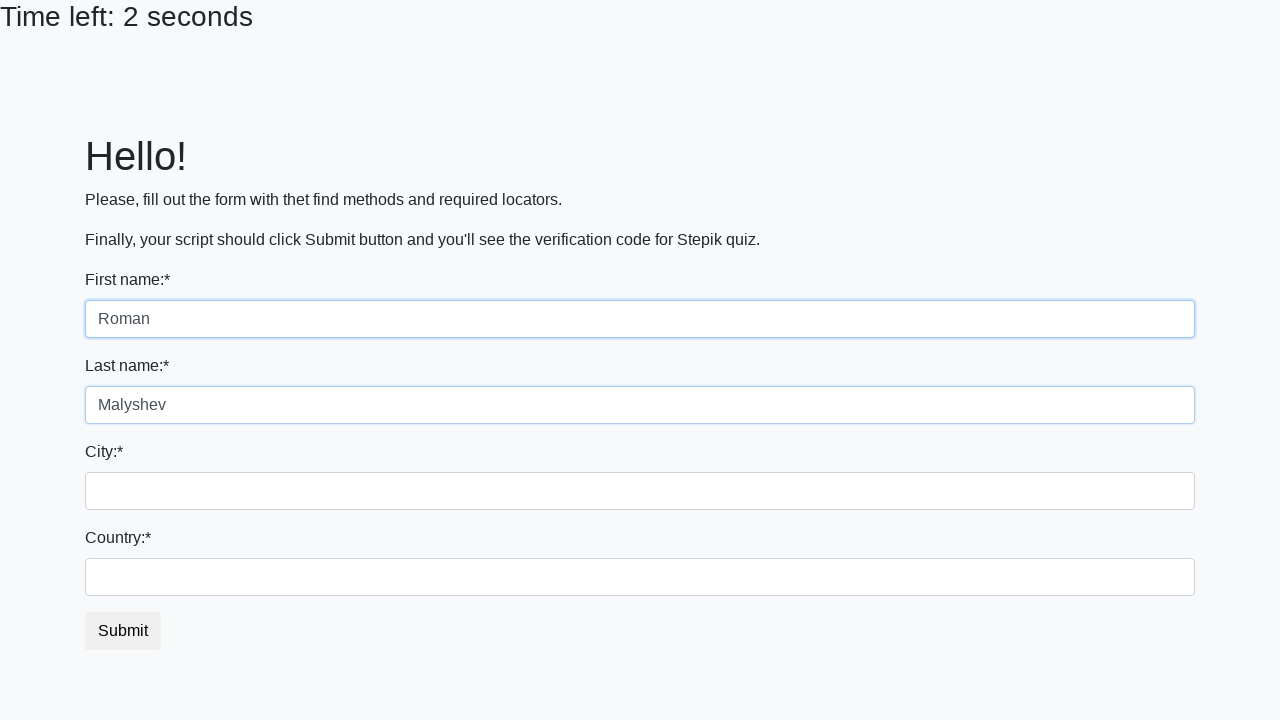

Filled city field with 'Vladimir' on .city
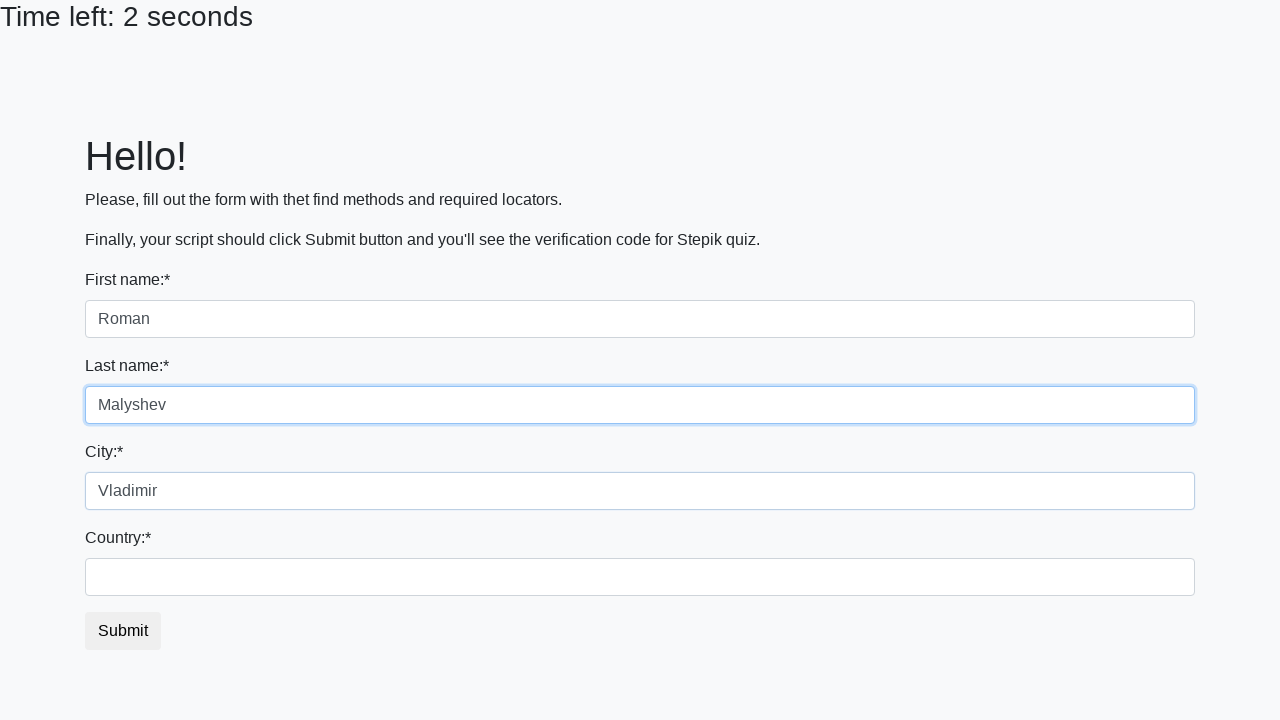

Filled country field with 'Russia' on #country
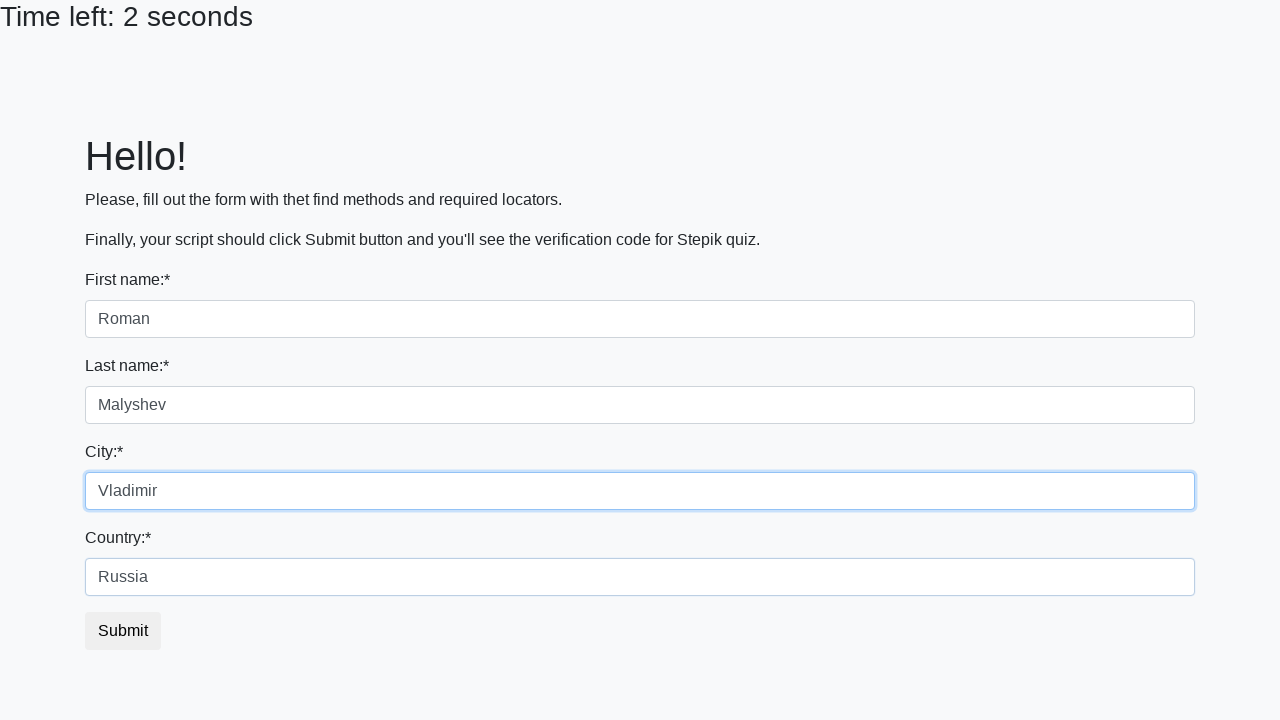

Clicked submit button to complete form at (123, 631) on button.btn
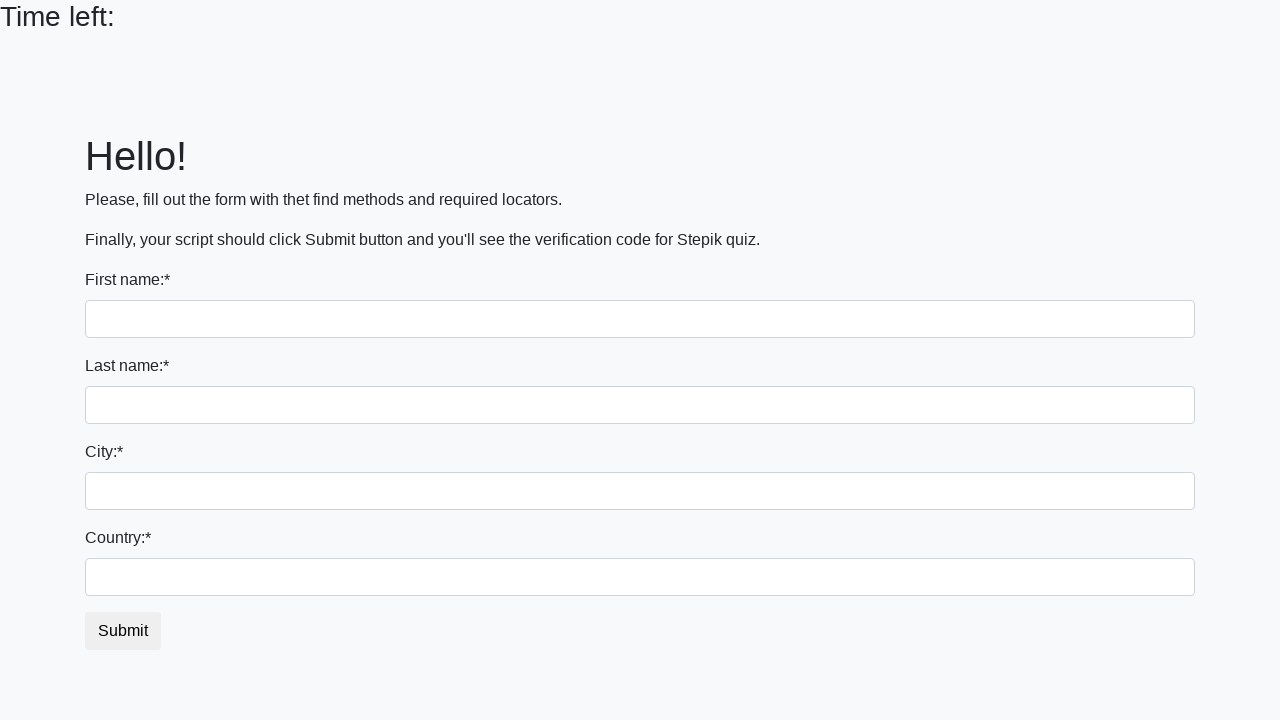

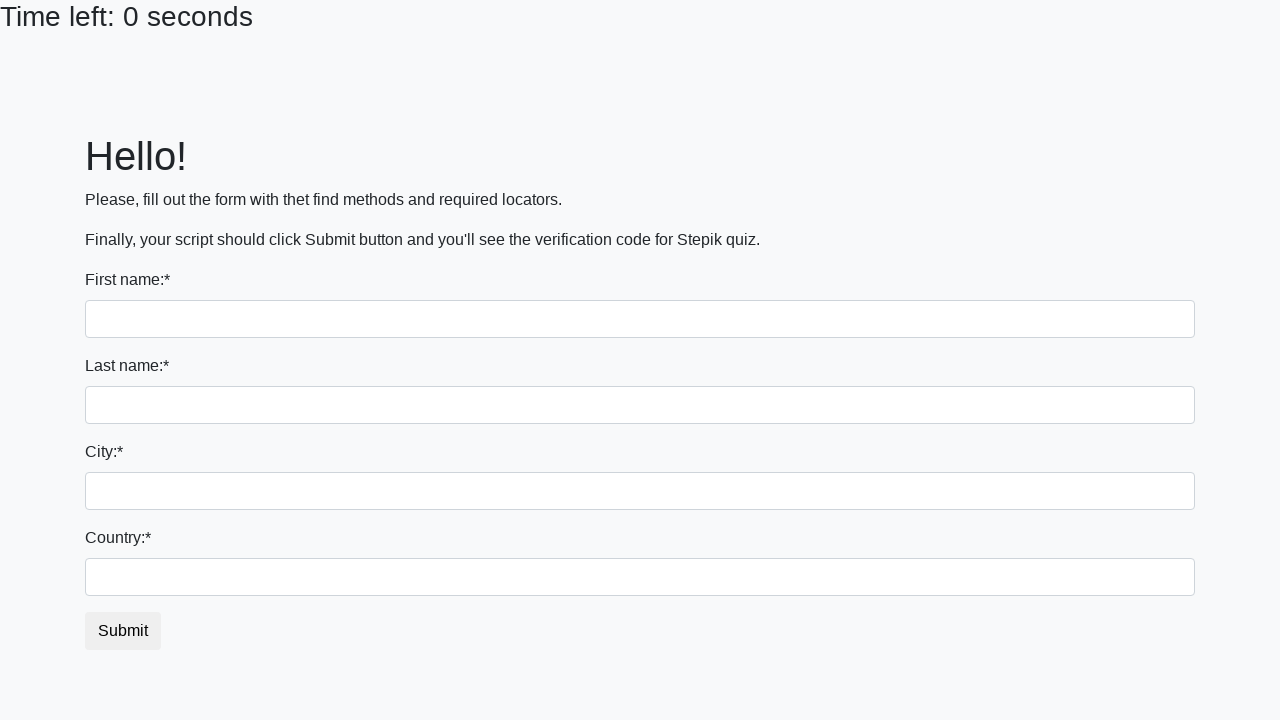